Tests dynamic loading functionality by clicking a start button and waiting for dynamically loaded content to appear

Starting URL: https://the-internet.herokuapp.com/dynamic_loading/2

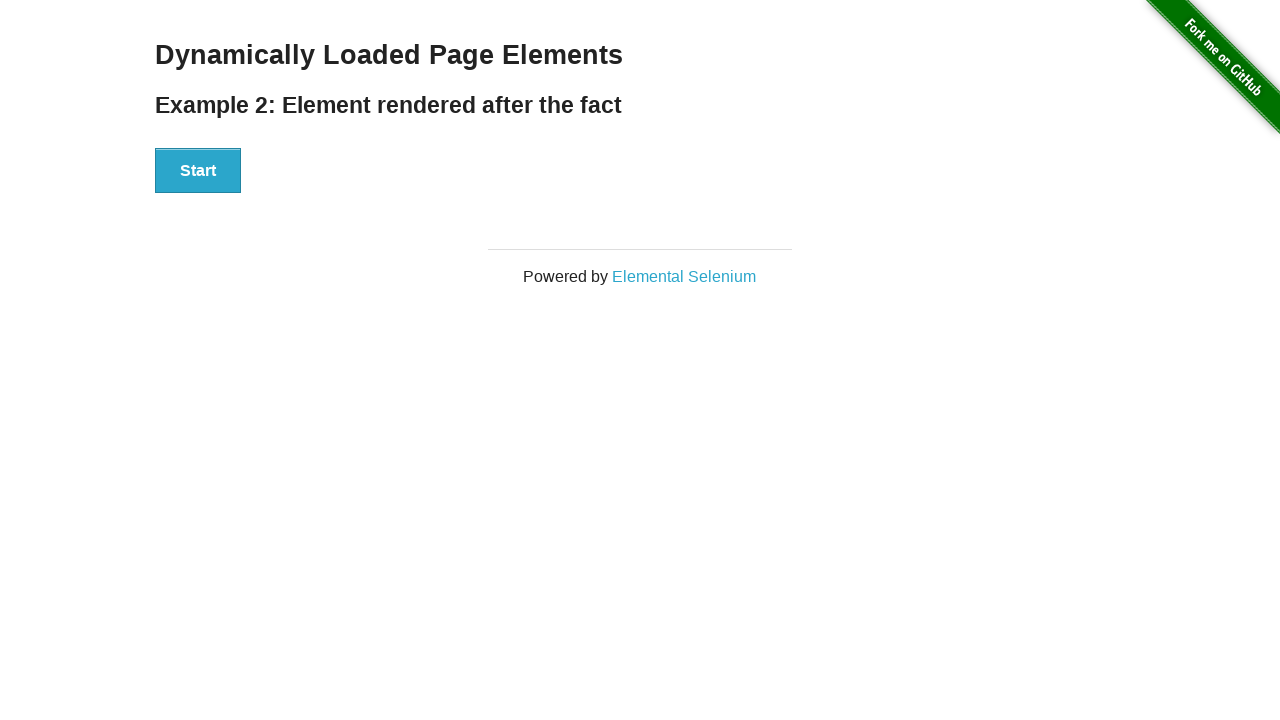

Navigated to dynamic loading test page
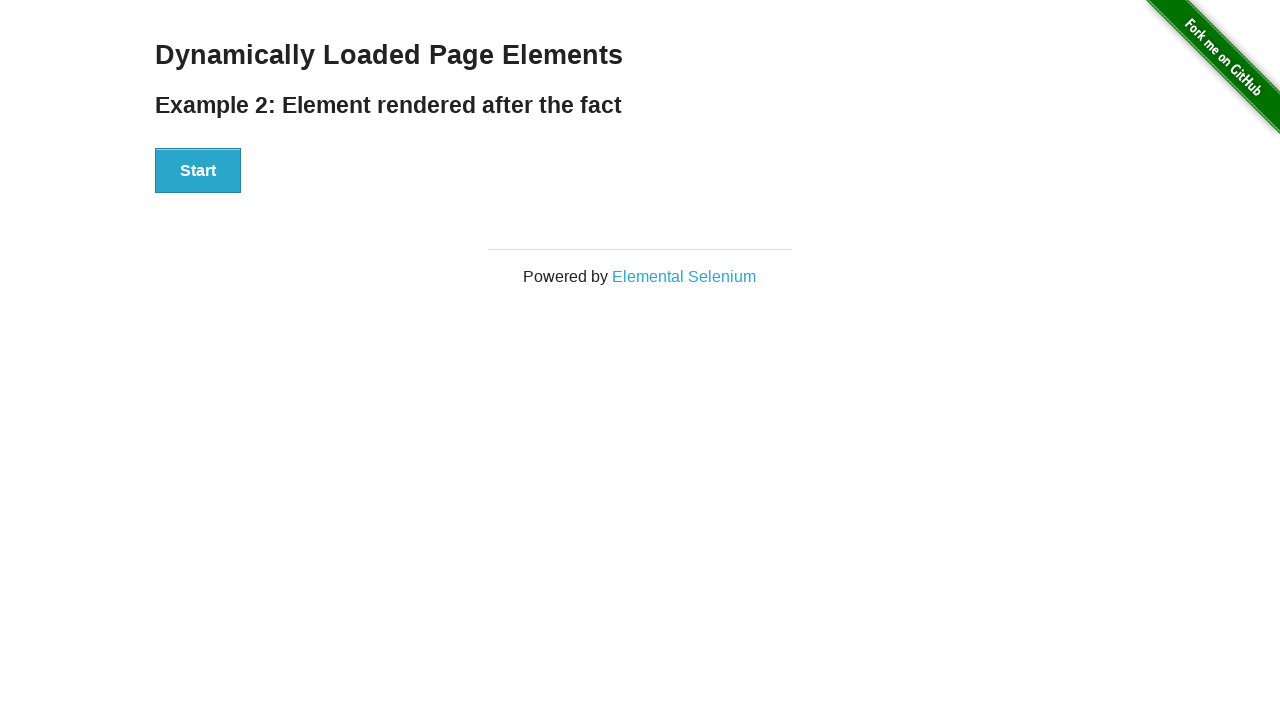

Clicked start button to trigger dynamic loading at (198, 171) on xpath=//*[@id="start"]/button
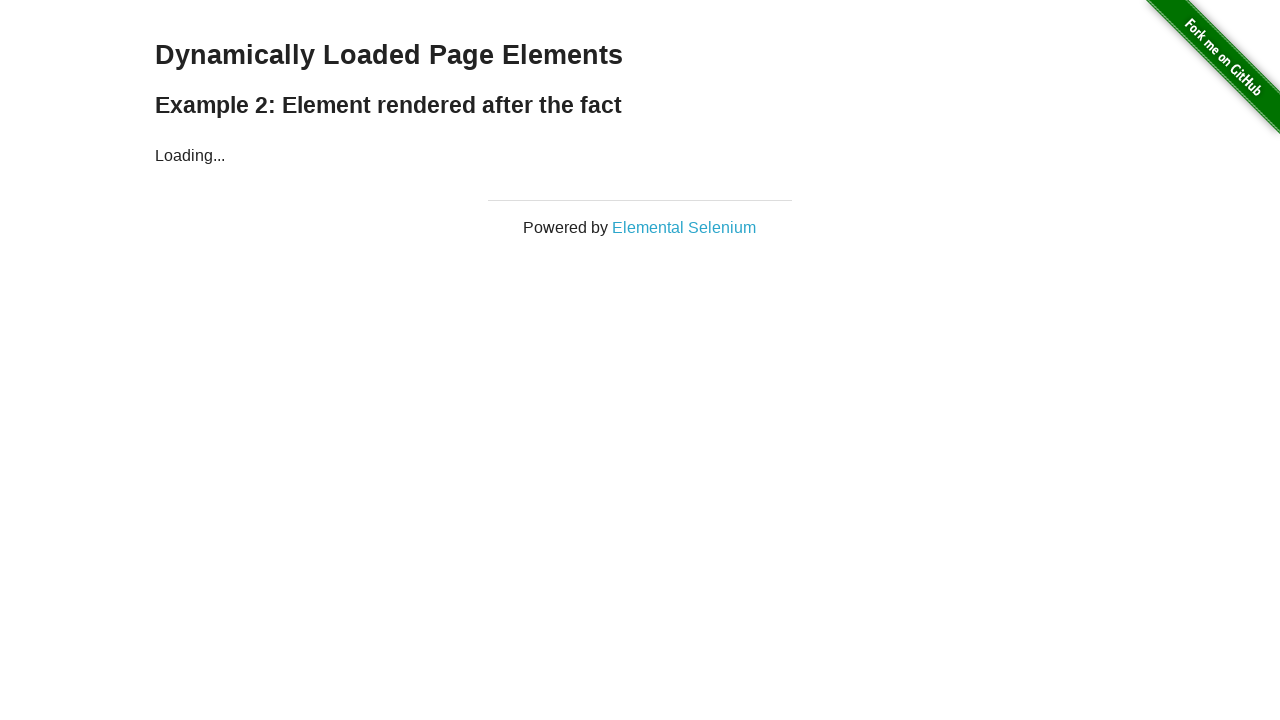

Dynamically loaded content appeared successfully
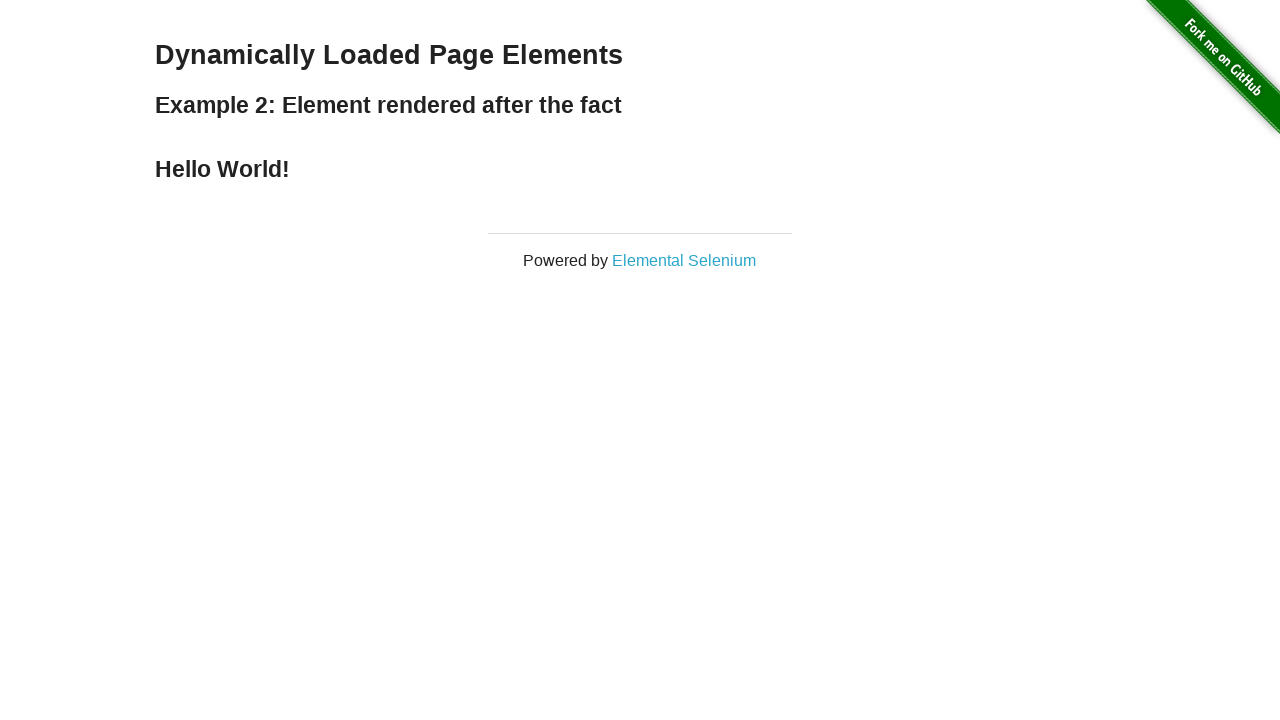

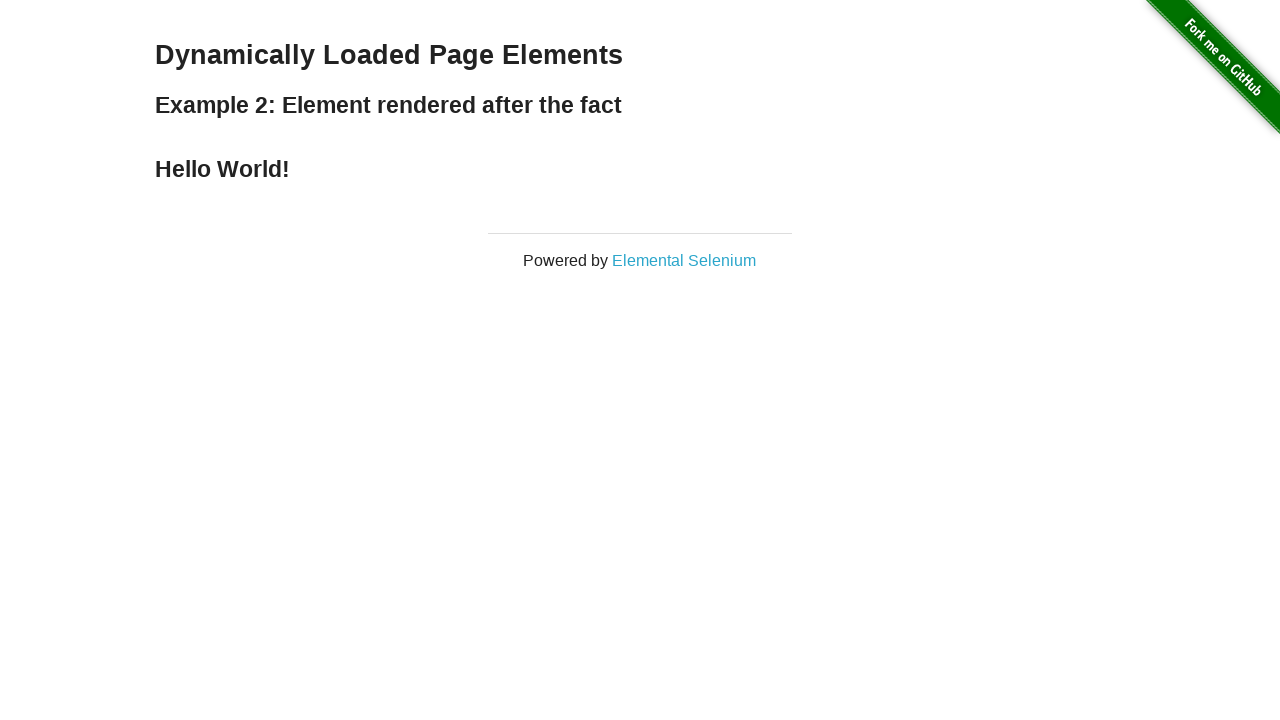